Tests JavaScript alerts functionality by clicking on simple alert, confirm alert, and prompt alert buttons, then interacting with each alert type (accepting, dismissing, and entering text)

Starting URL: https://the-internet.herokuapp.com/javascript_alerts

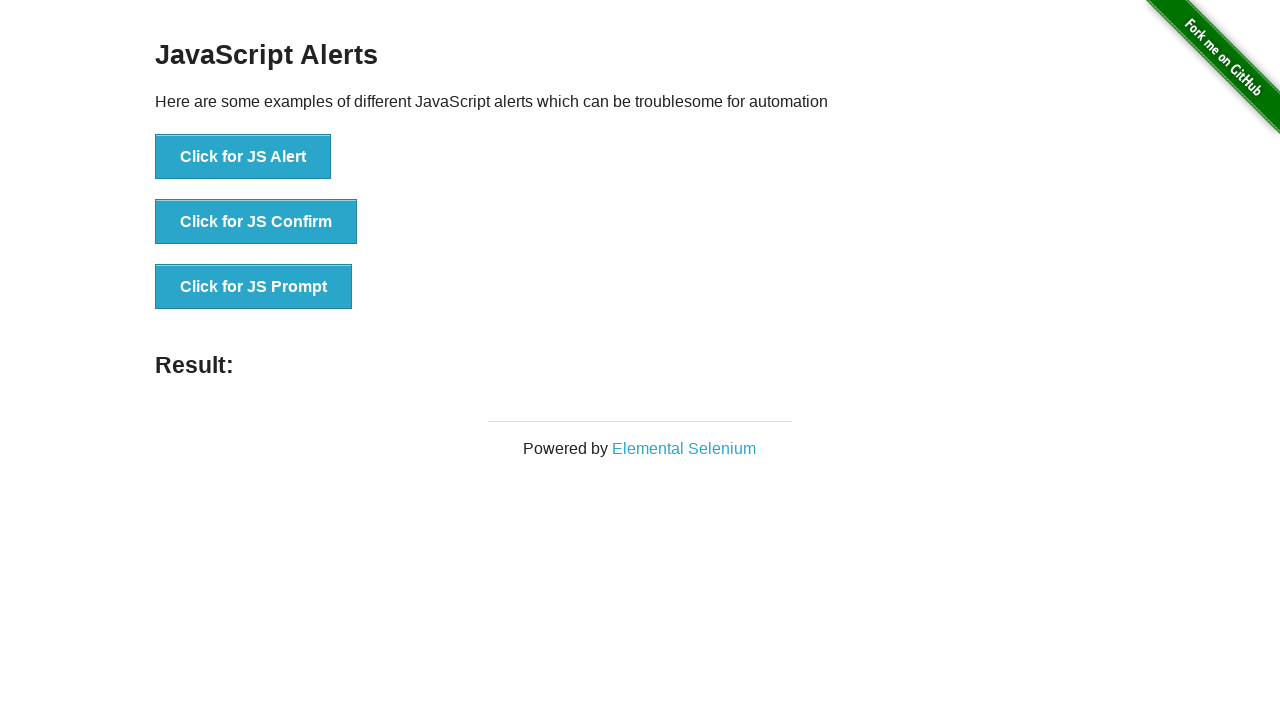

Clicked simple alert button at (243, 157) on button[onclick='jsAlert()']
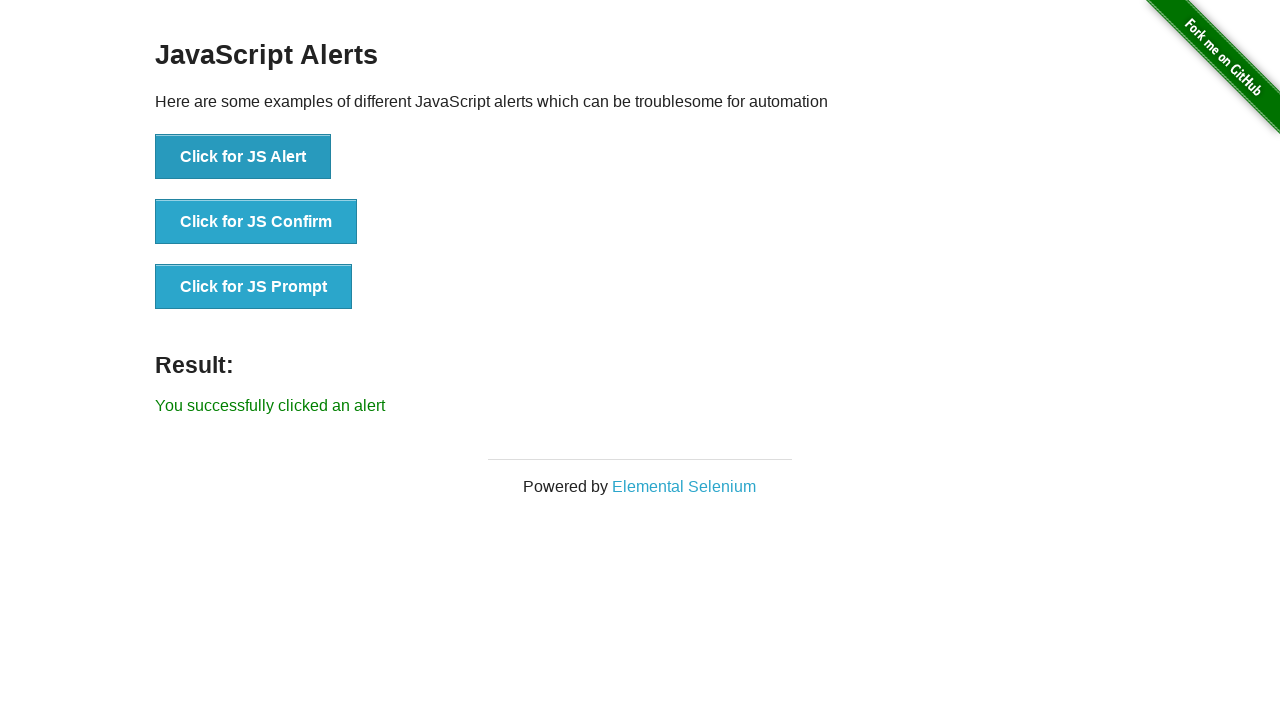

Set up dialog handler to accept simple alert
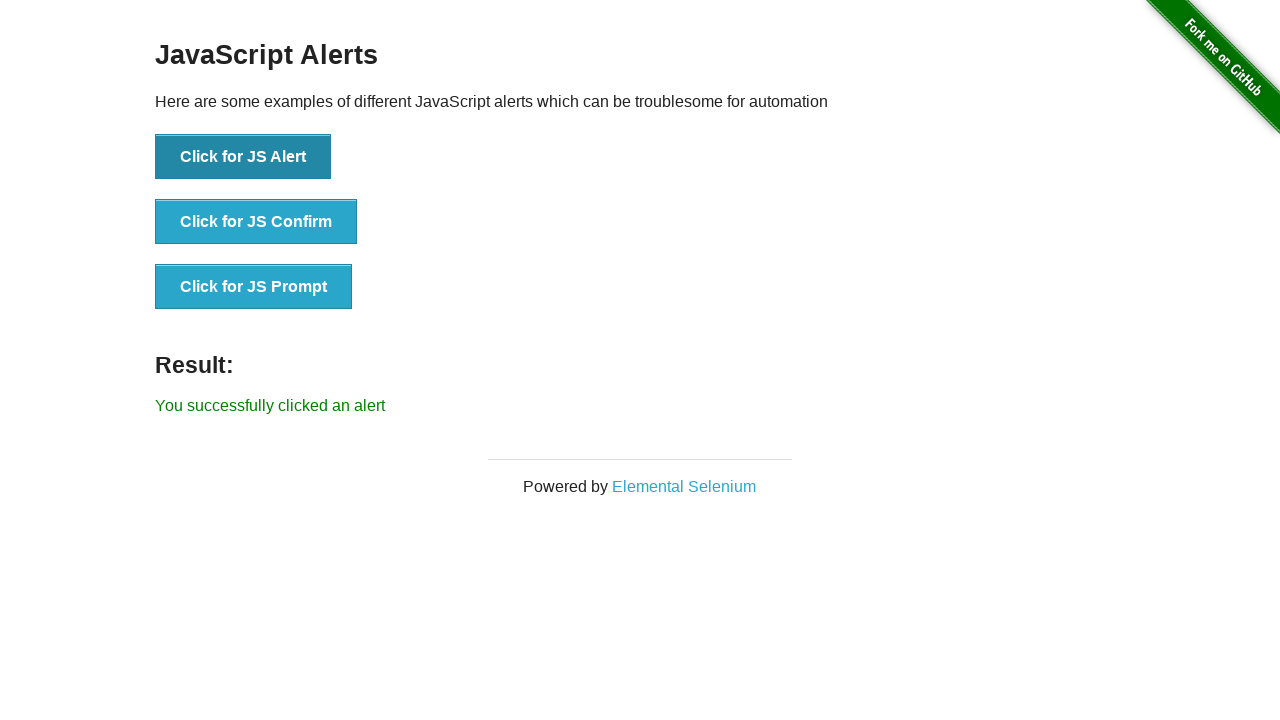

Waited for simple alert to be processed
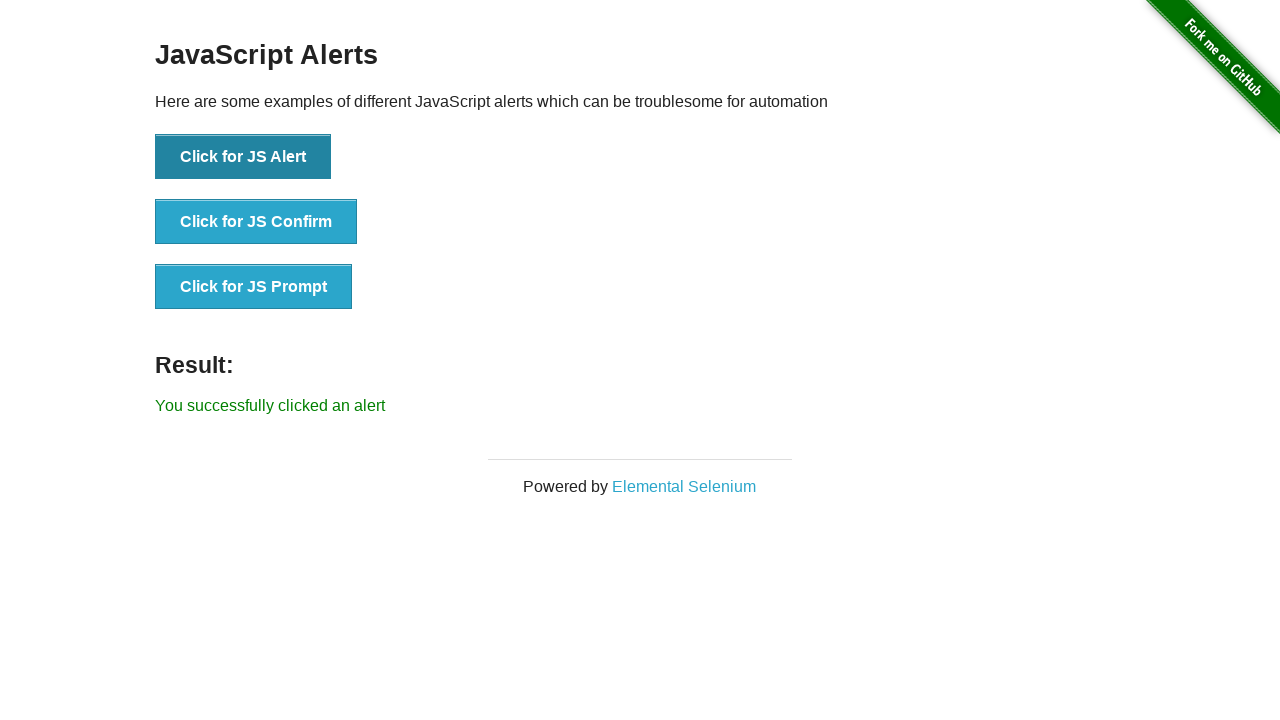

Clicked confirm alert button at (256, 222) on button[onclick='jsConfirm()']
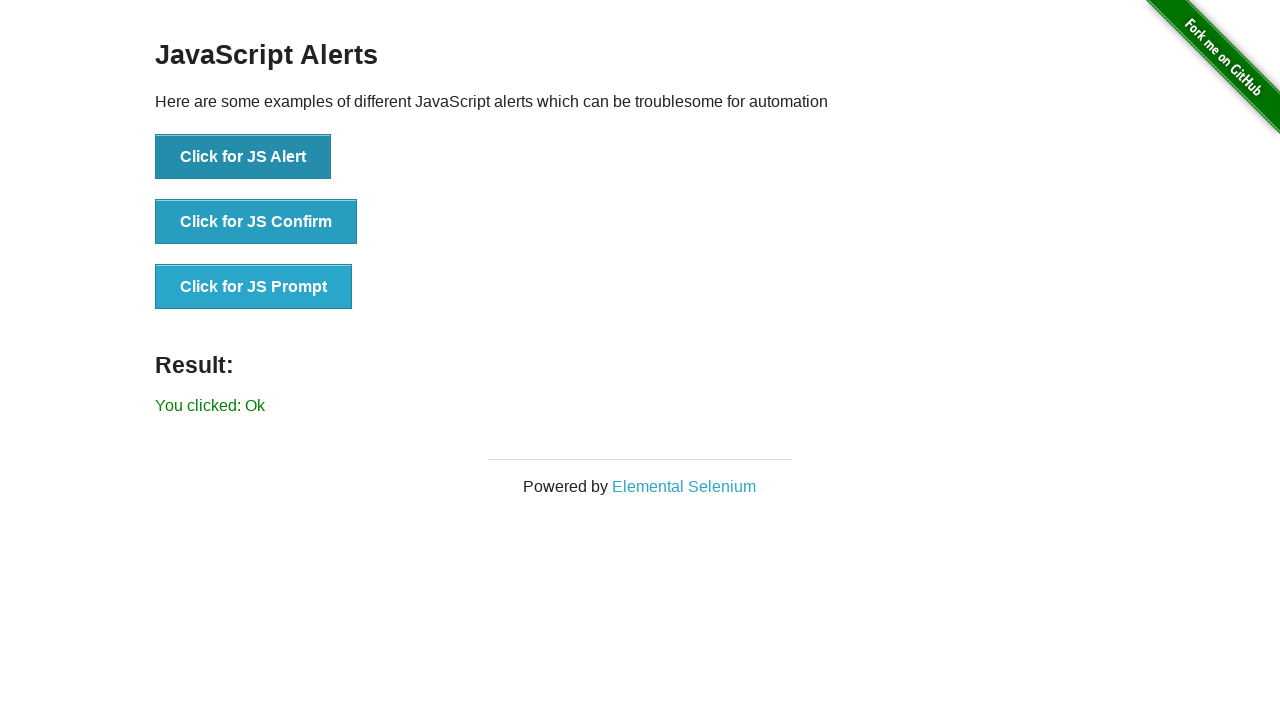

Set up dialog handler to dismiss confirm alert
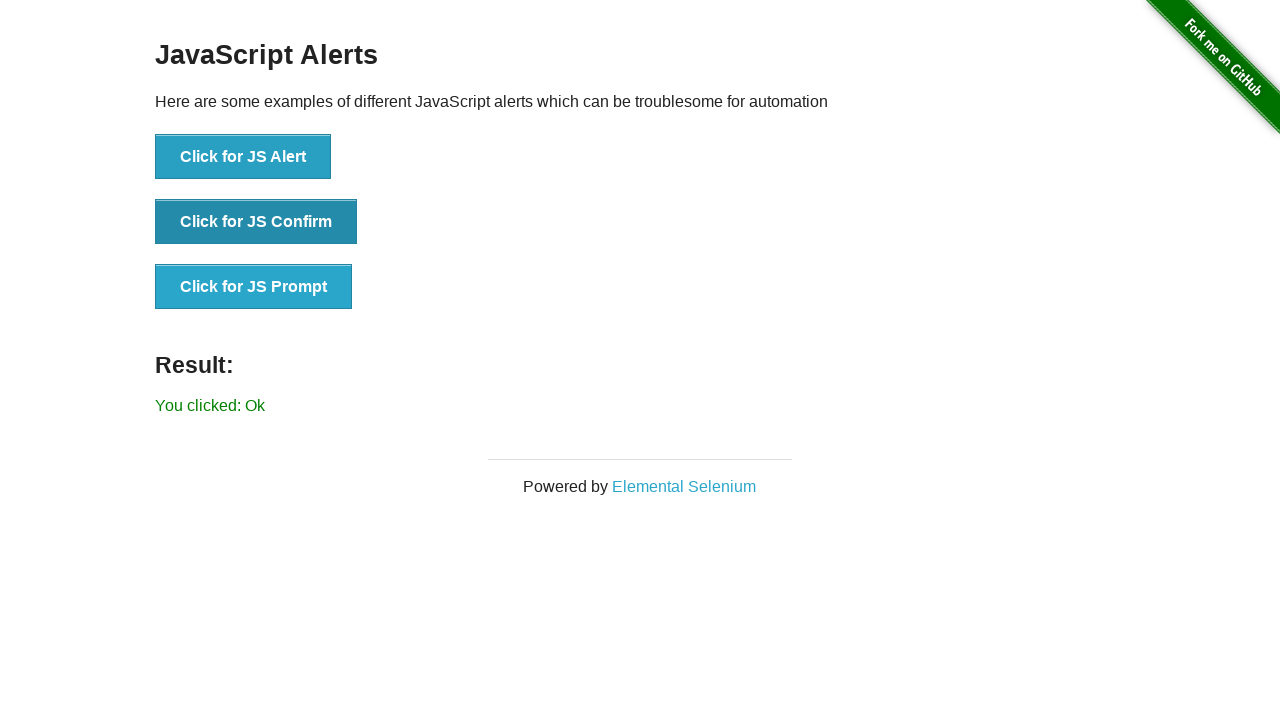

Waited for confirm alert to be processed
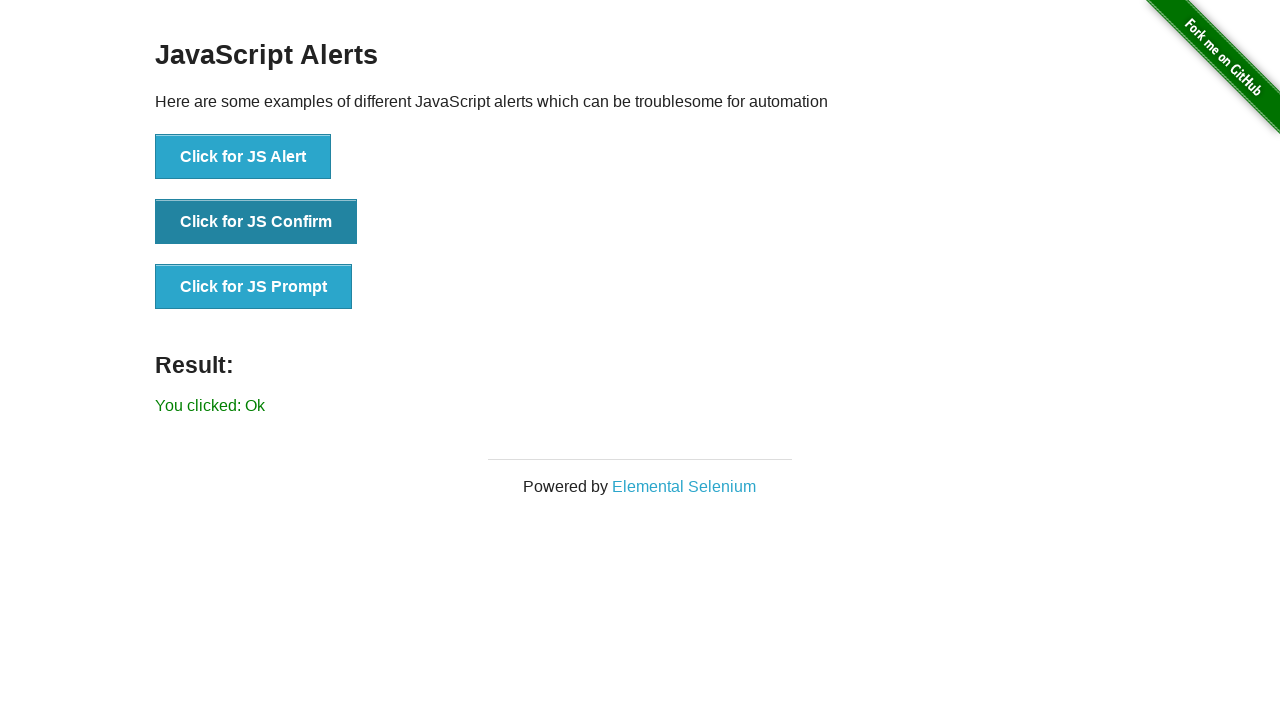

Clicked prompt alert button at (254, 287) on button[onclick='jsPrompt()']
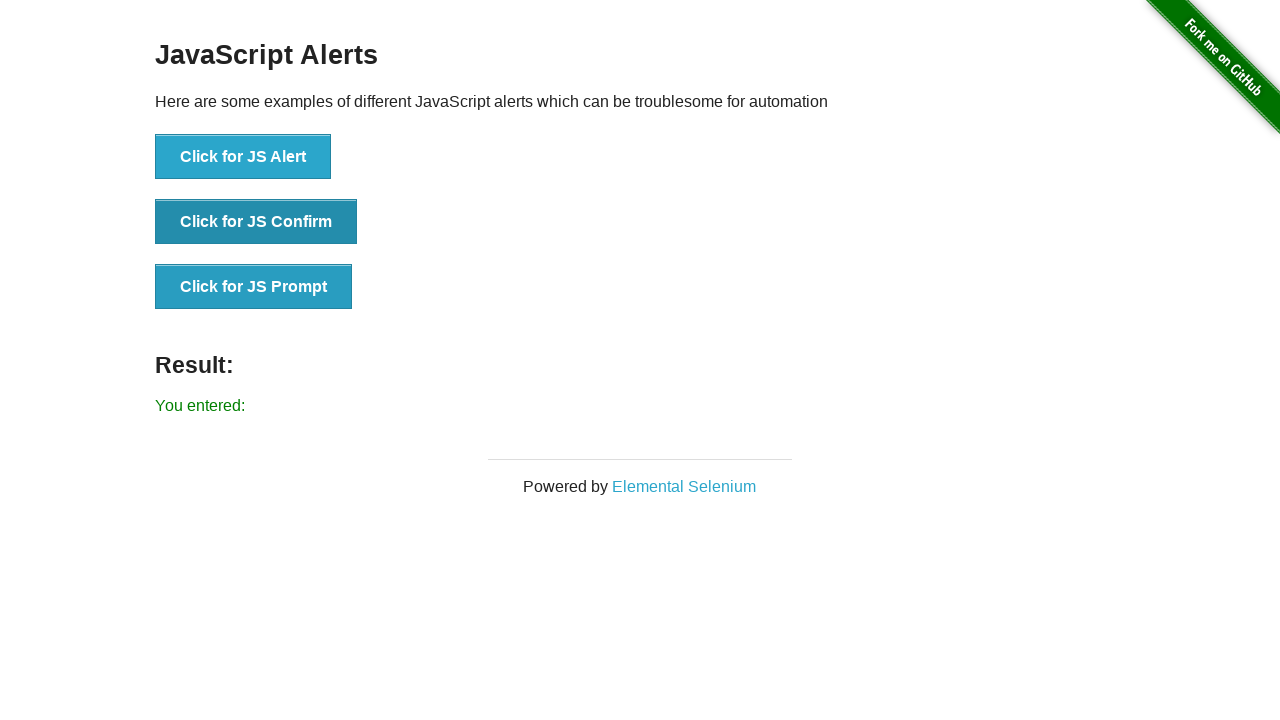

Set up dialog handler to accept prompt alert with text 'Harsha'
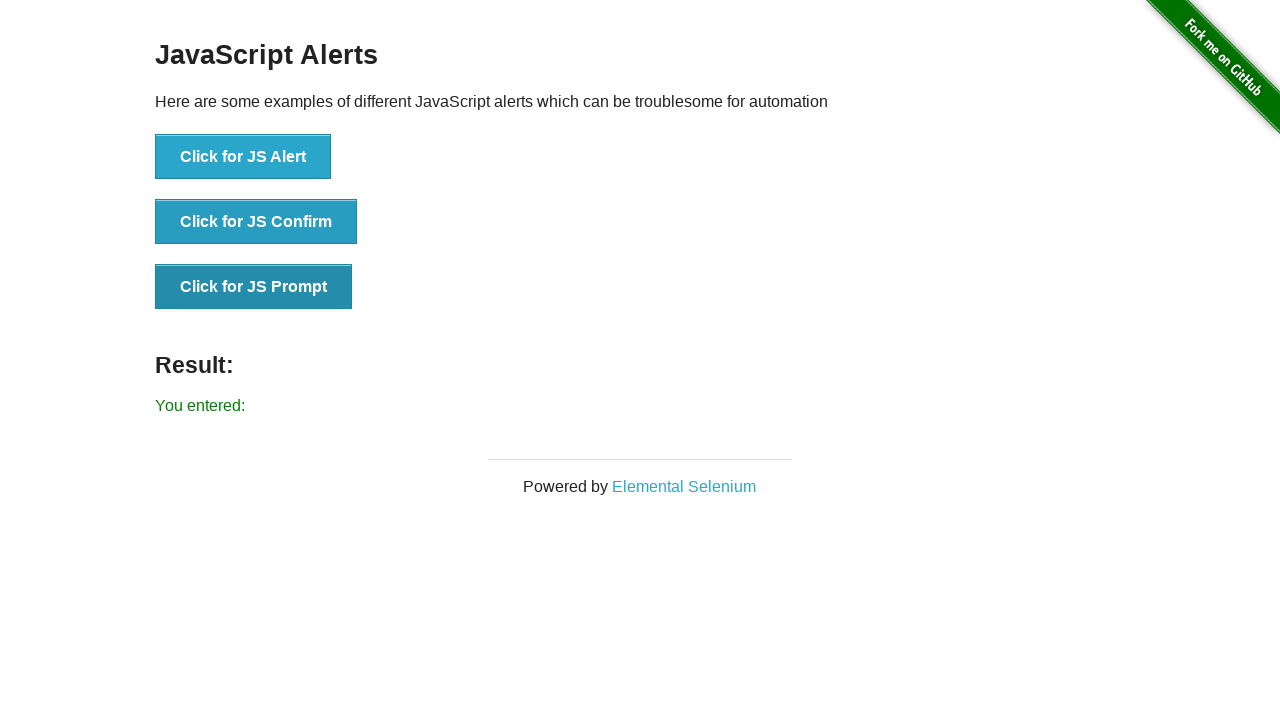

Waited for prompt alert to be processed
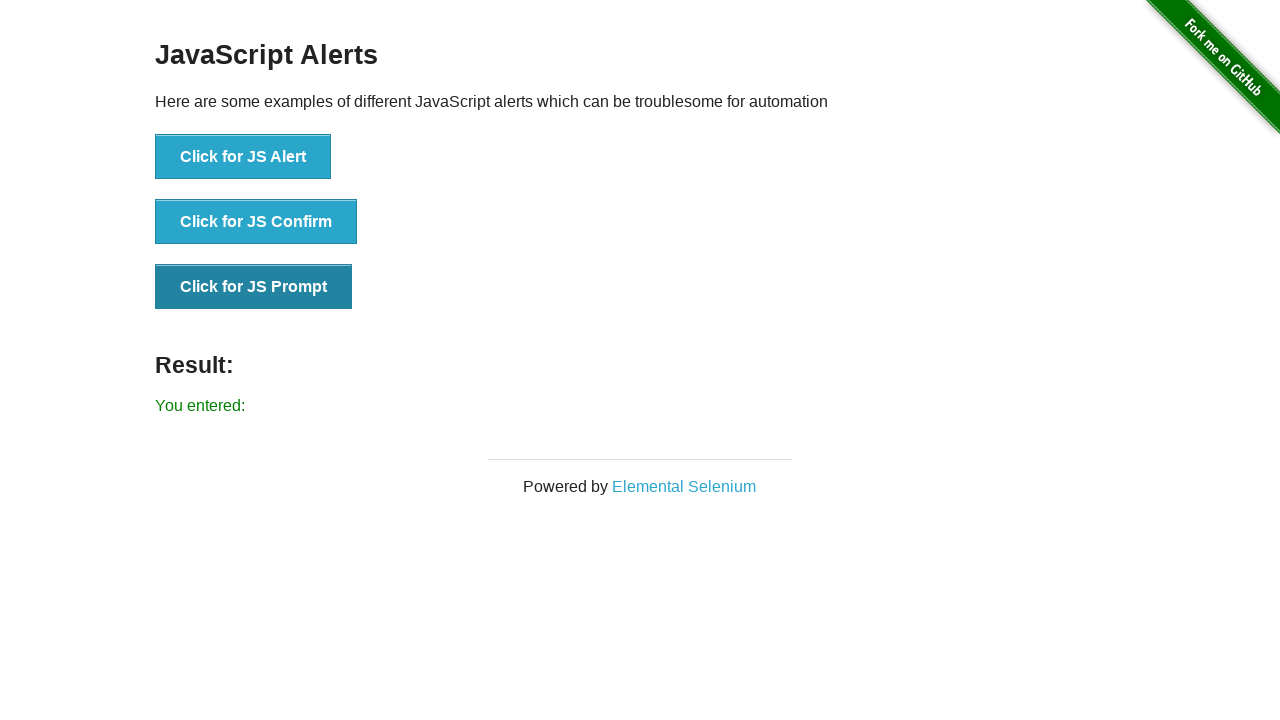

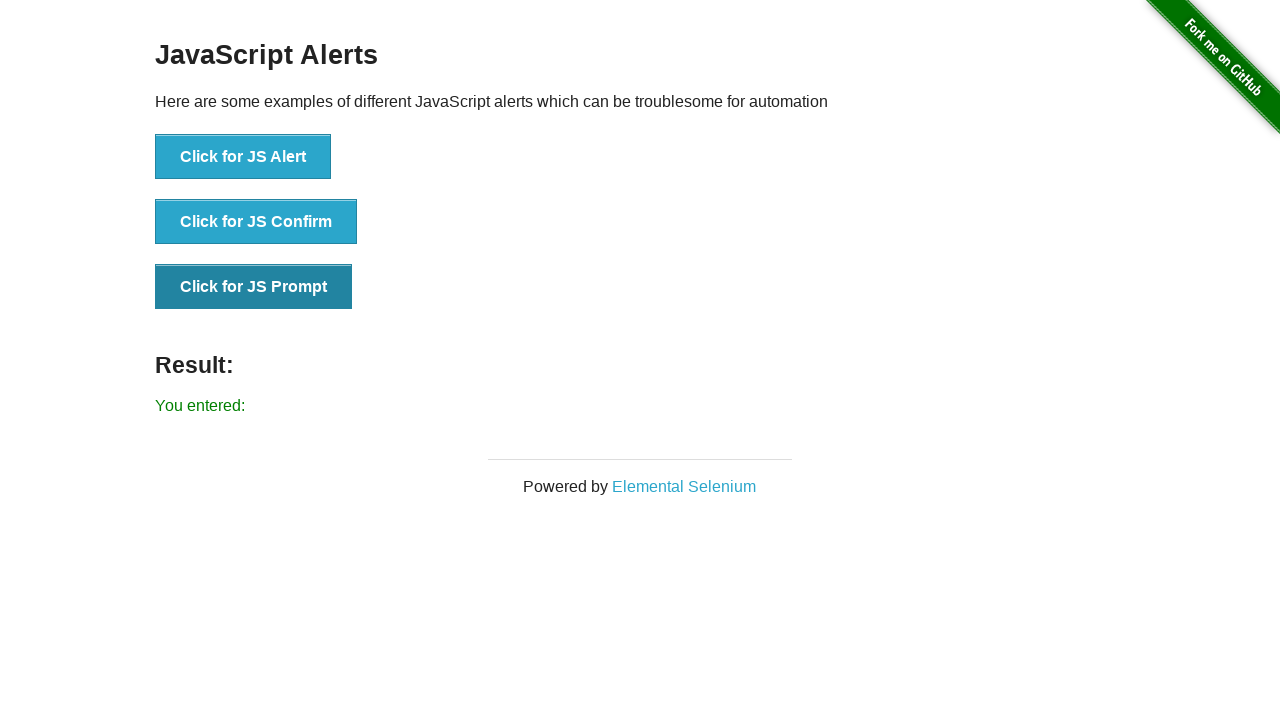